Tests a math challenge form by reading a value from the page, calculating a mathematical formula (log of absolute value of 12*sin(x)), entering the result, checking a checkbox, clicking a radio button, and submitting the form.

Starting URL: http://suninjuly.github.io/math.html

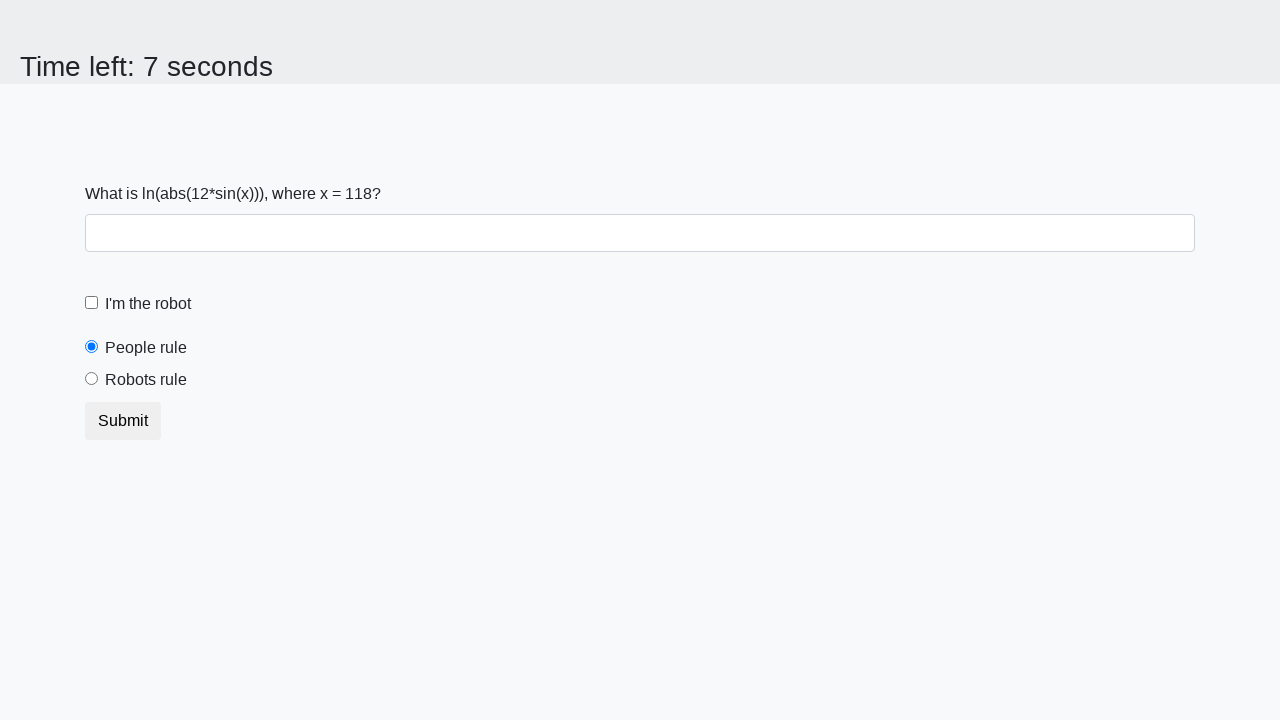

Located the x value input element
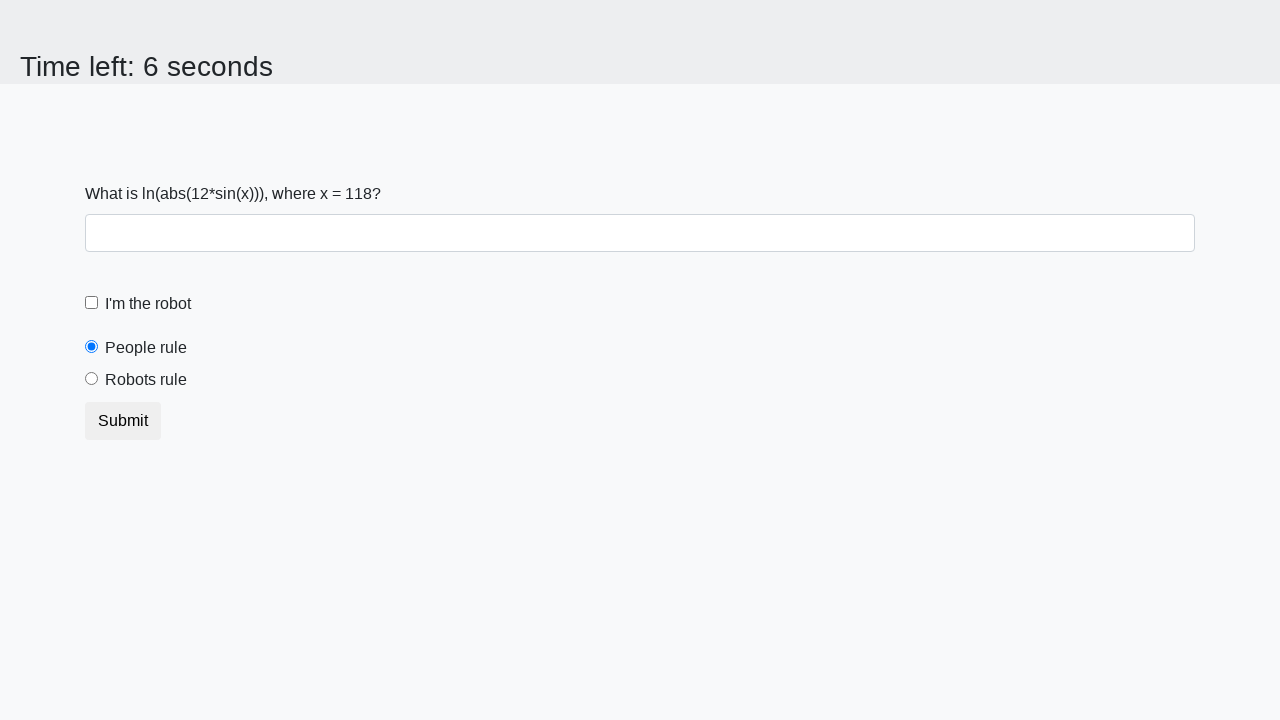

Read x value from page: 118
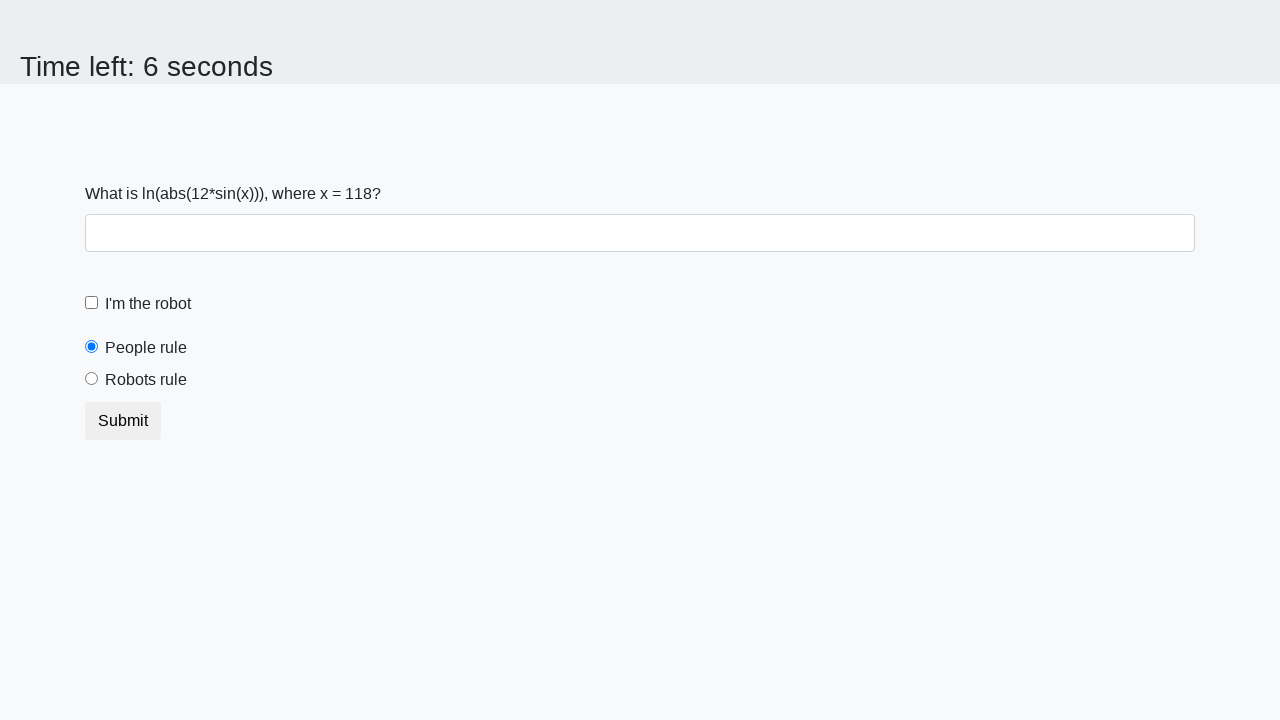

Calculated formula result log(|12*sin(118)|) = 2.466693970279655
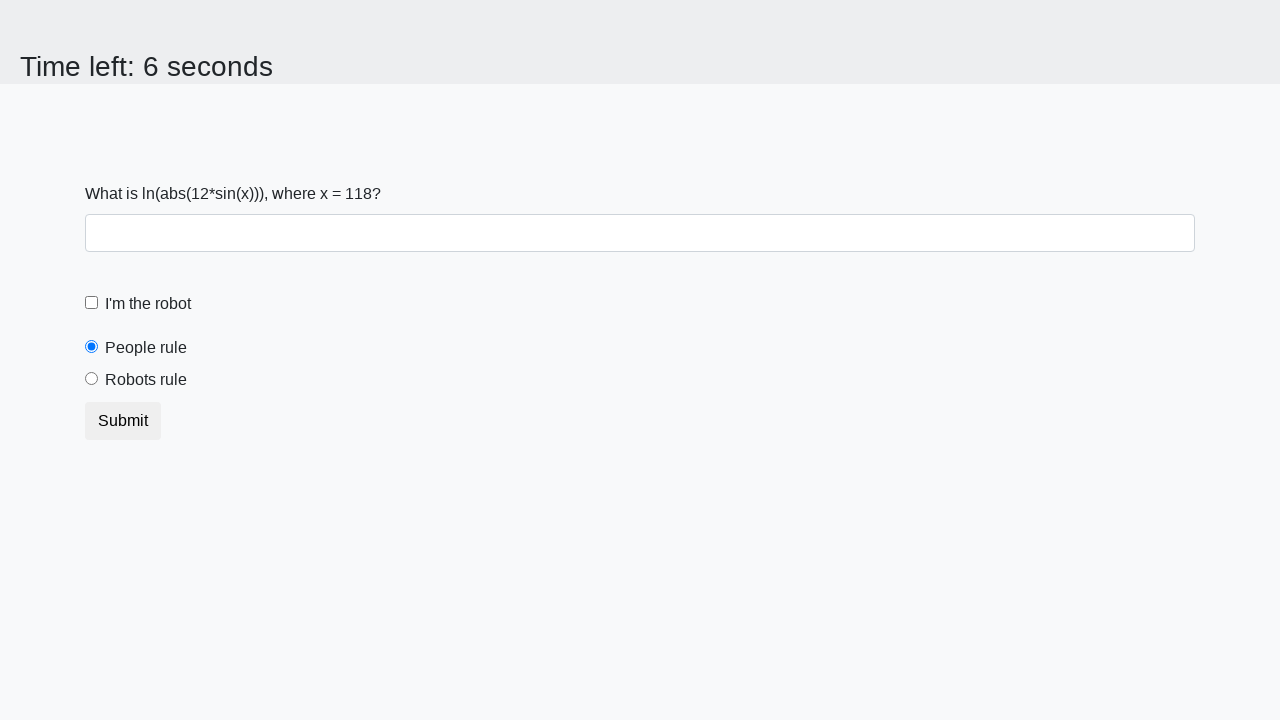

Filled answer field with calculated value: 2.466693970279655 on #answer
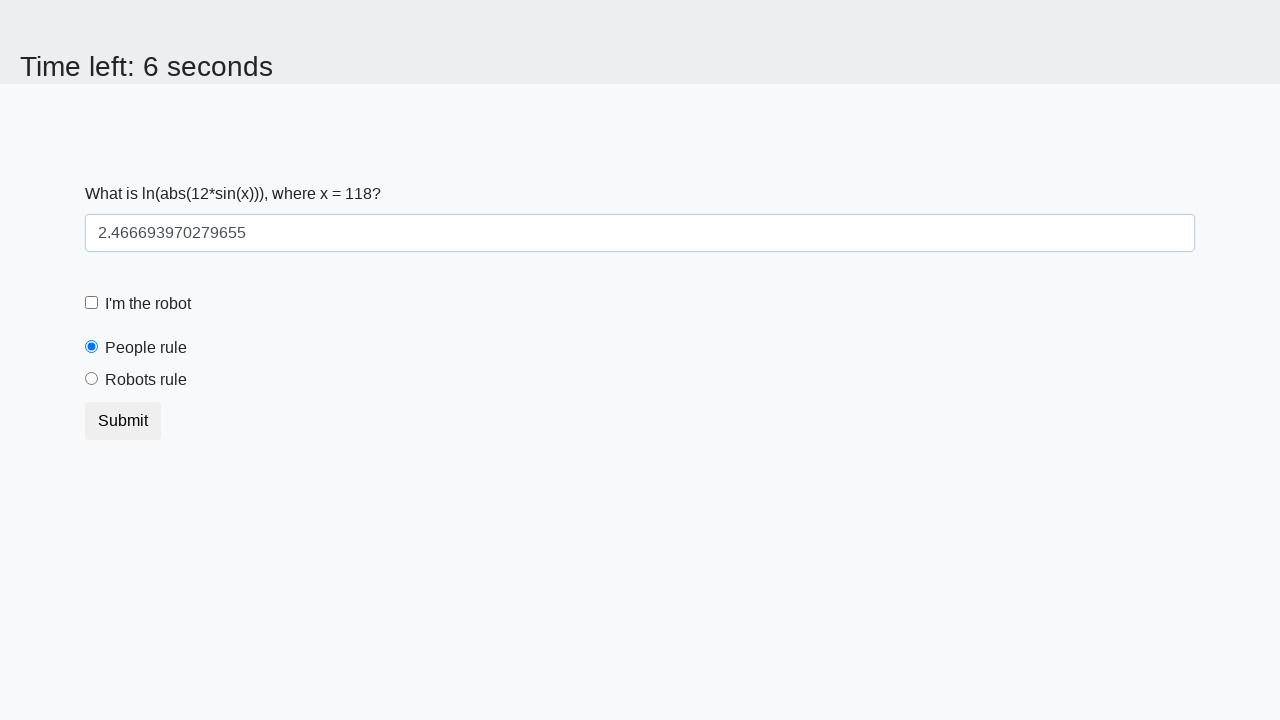

Checked the robot checkbox at (92, 303) on #robotCheckbox
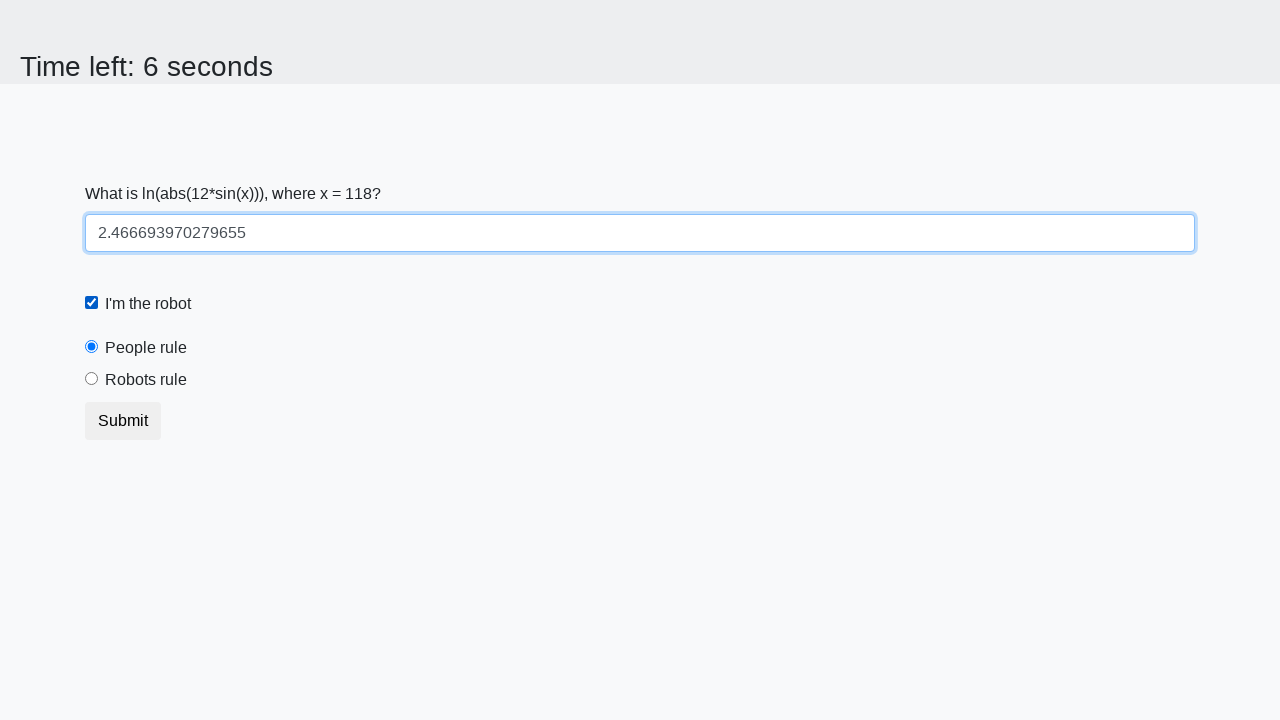

Clicked the robots rule radio button at (92, 379) on #robotsRule
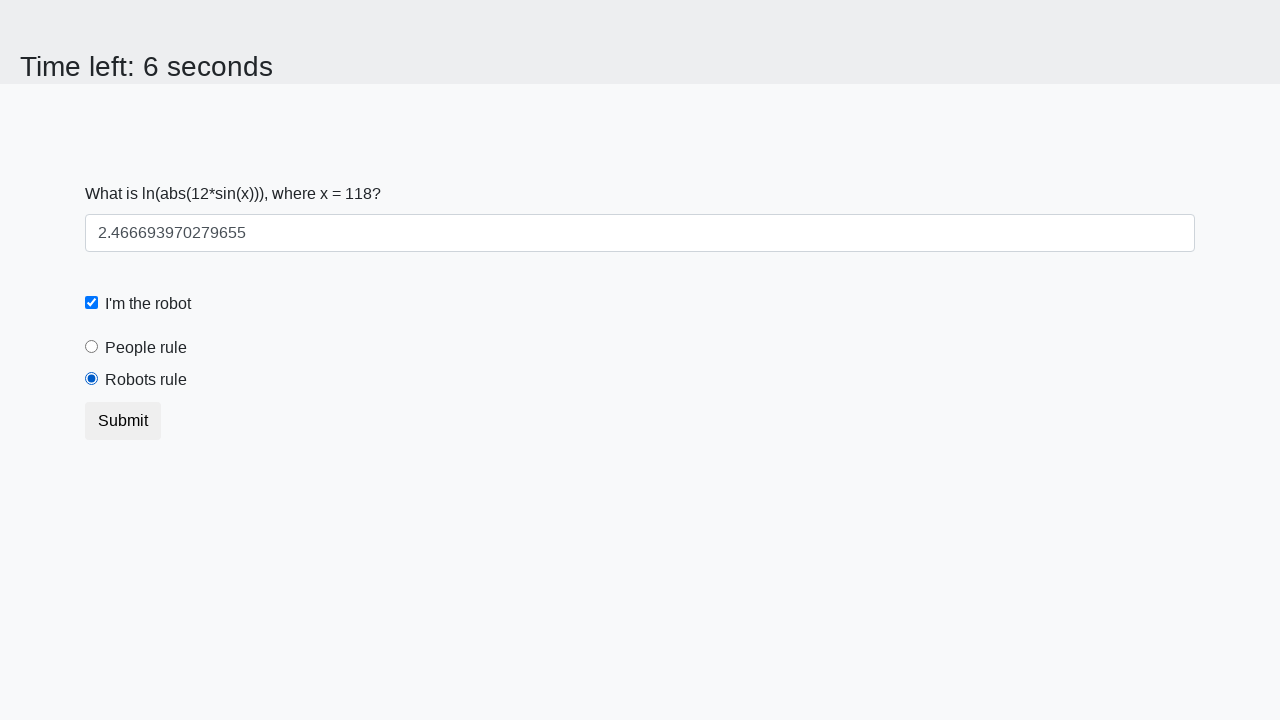

Clicked submit button to submit the form at (123, 421) on .btn
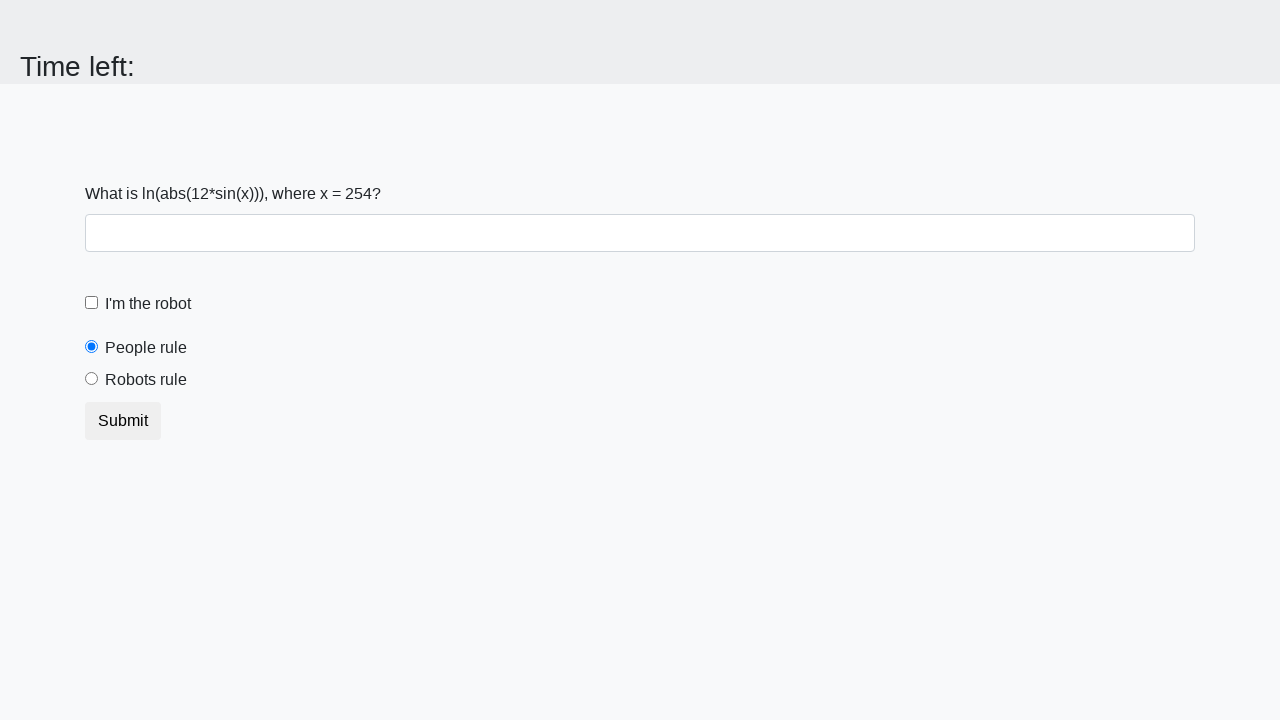

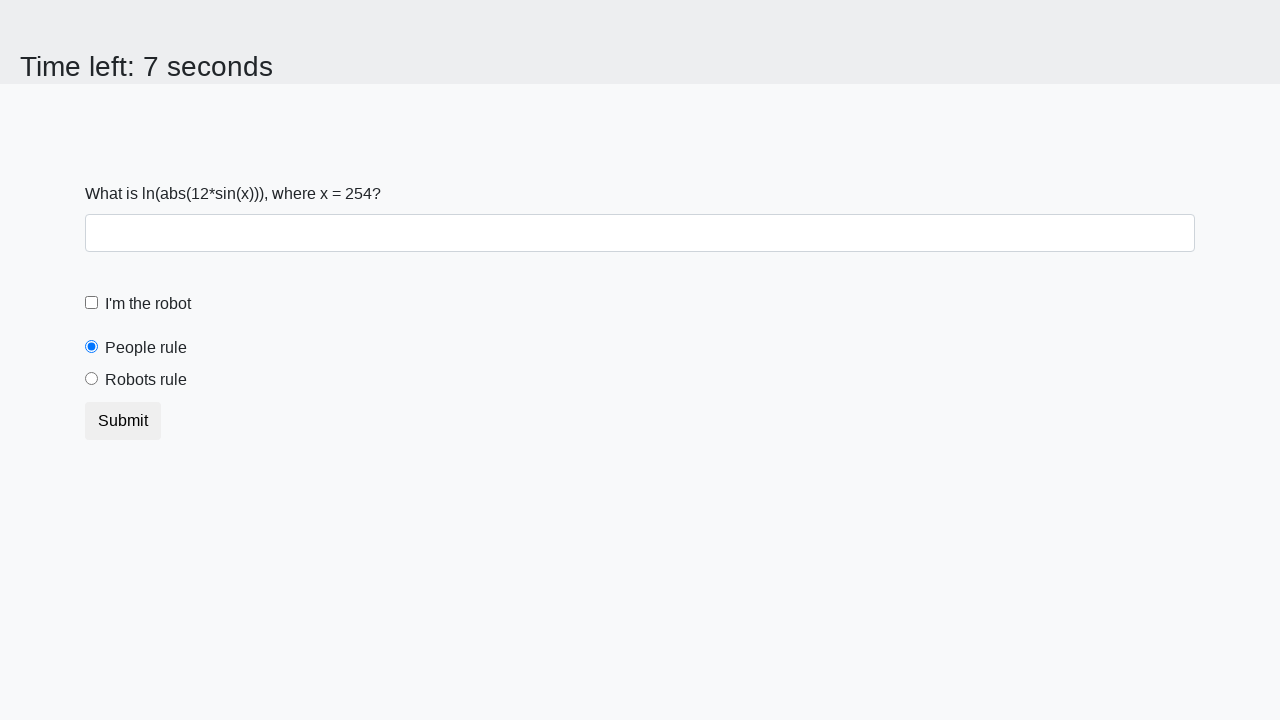